Tests that the "people" radio button is selected by default and the "robots" radio button is not selected on a math page form.

Starting URL: http://suninjuly.github.io/math.html

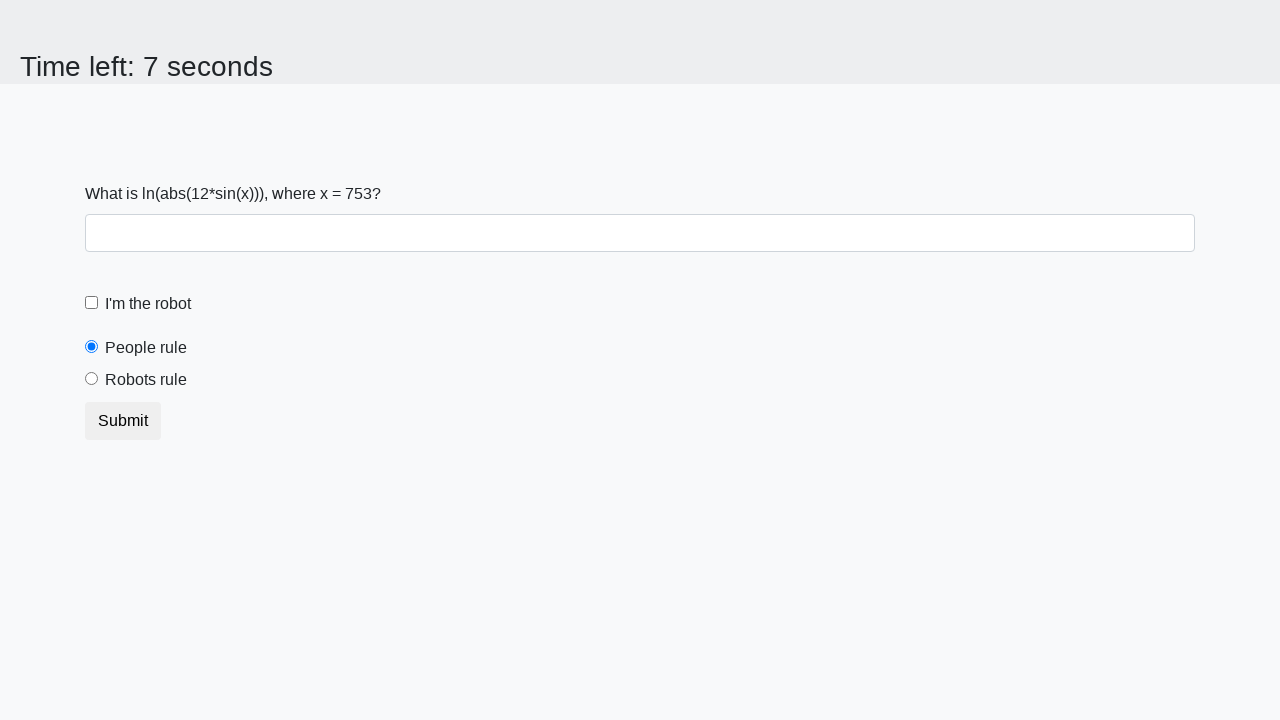

Navigated to math.html page
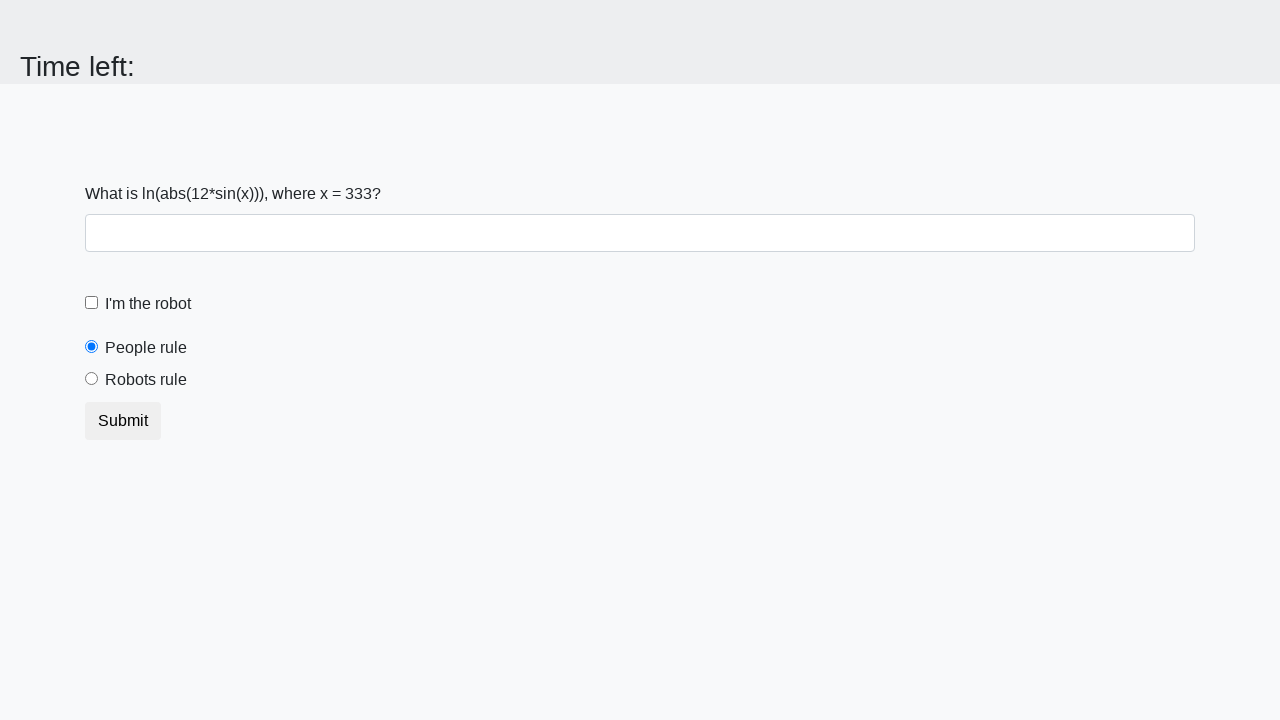

Located the 'people' radio button
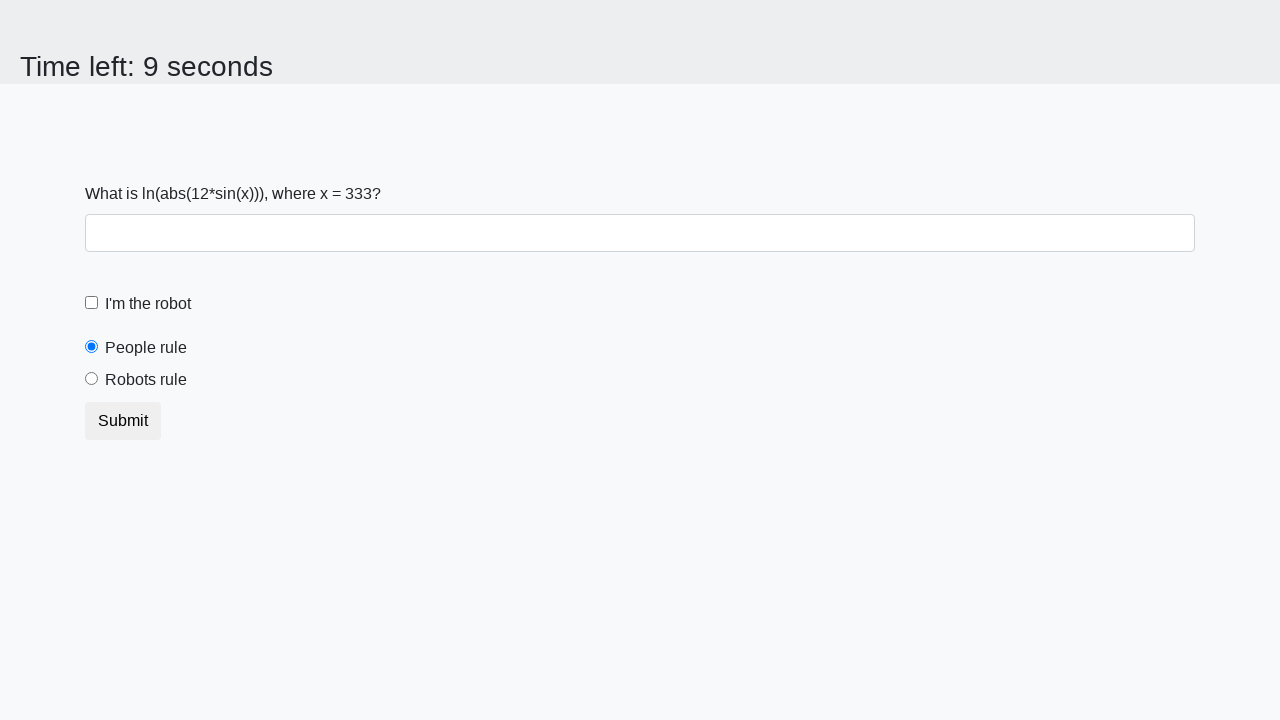

Verified that 'people' radio button is selected by default
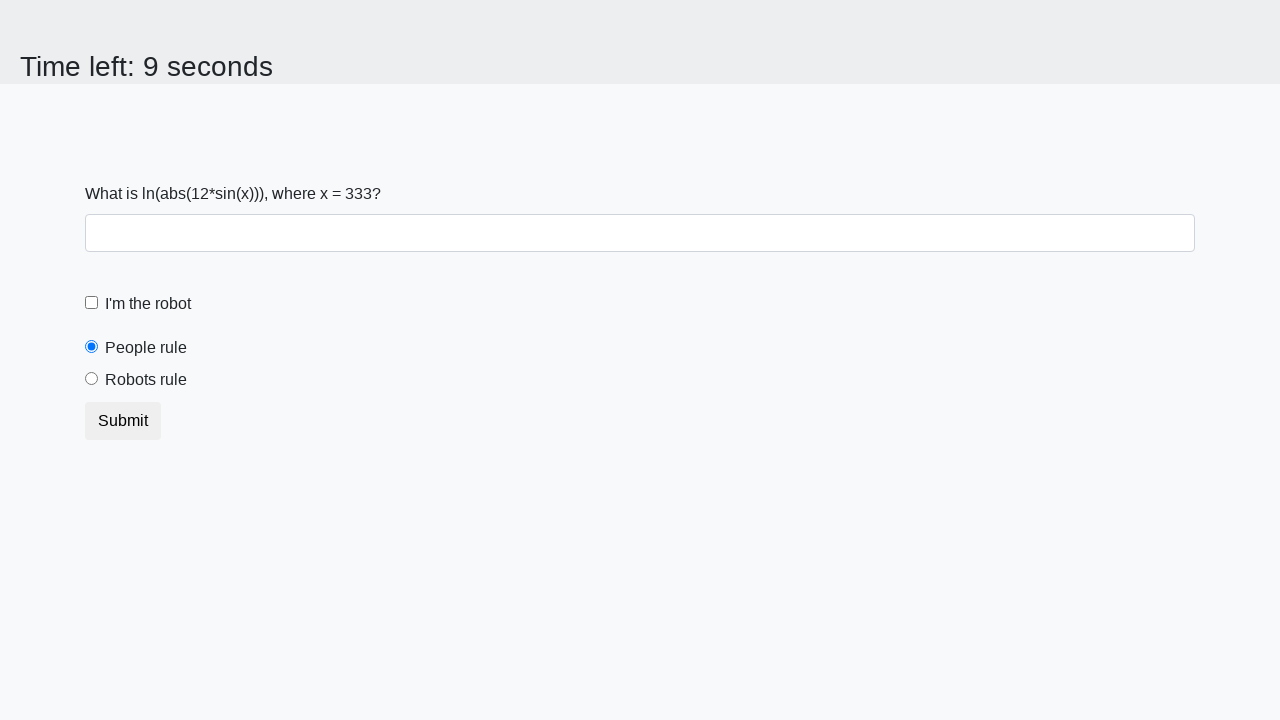

Located the 'robots' radio button
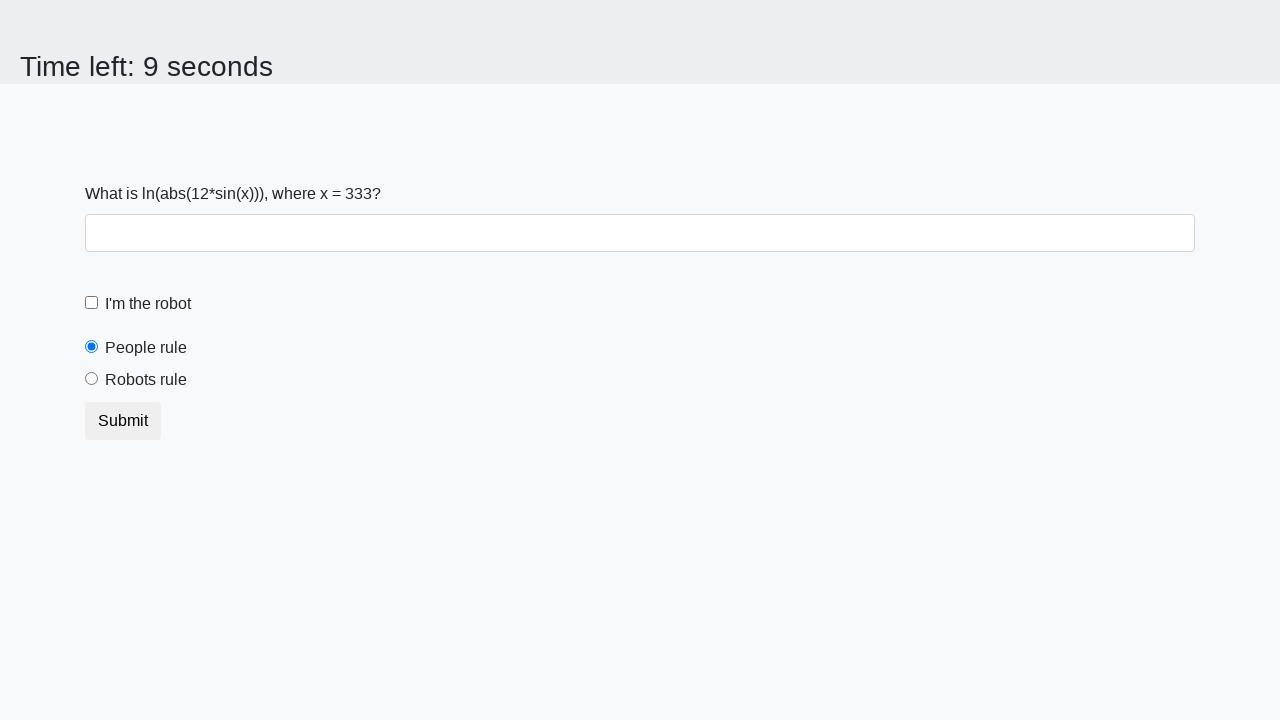

Verified that 'robots' radio button is not selected by default
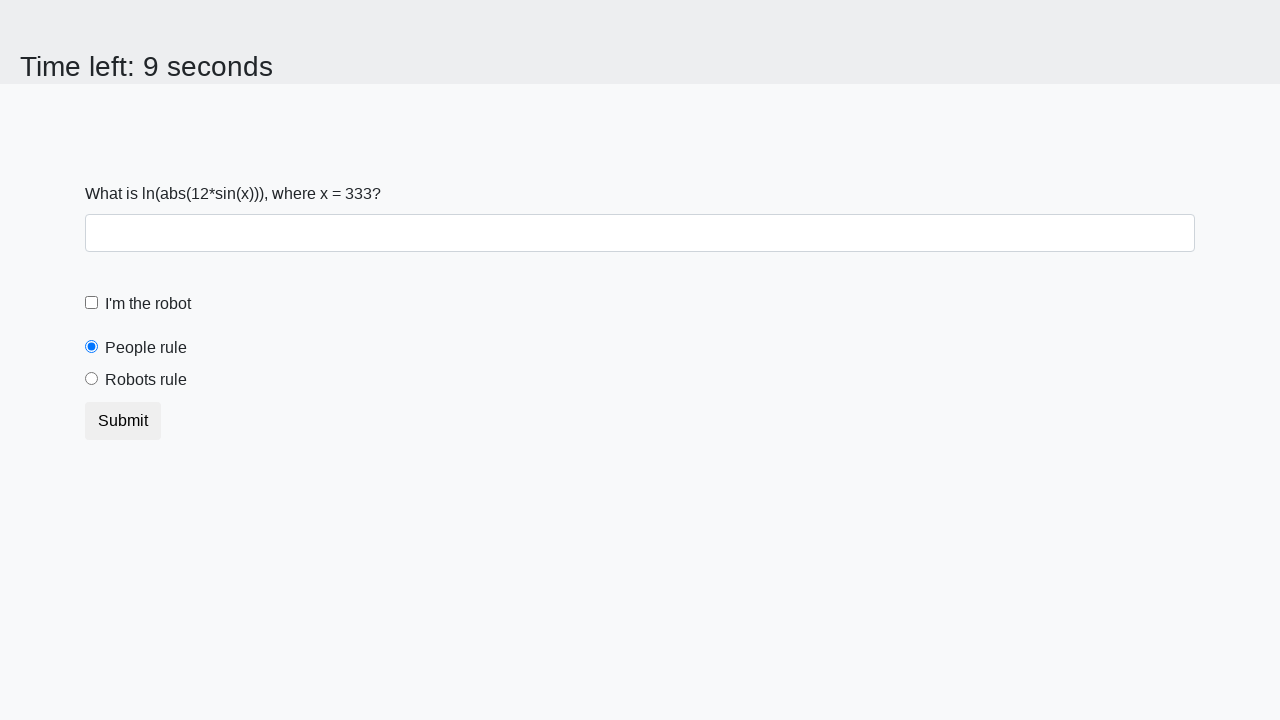

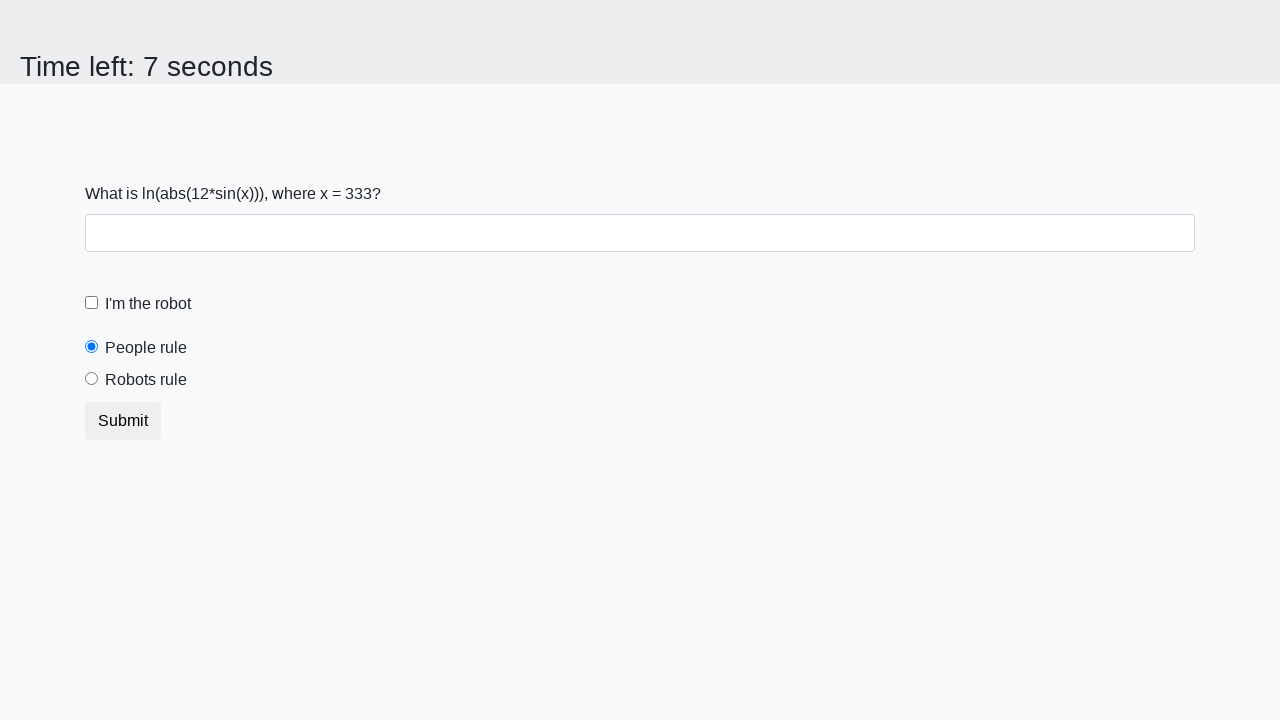